Tests browser back button navigation between filter views

Starting URL: https://demo.playwright.dev/todomvc

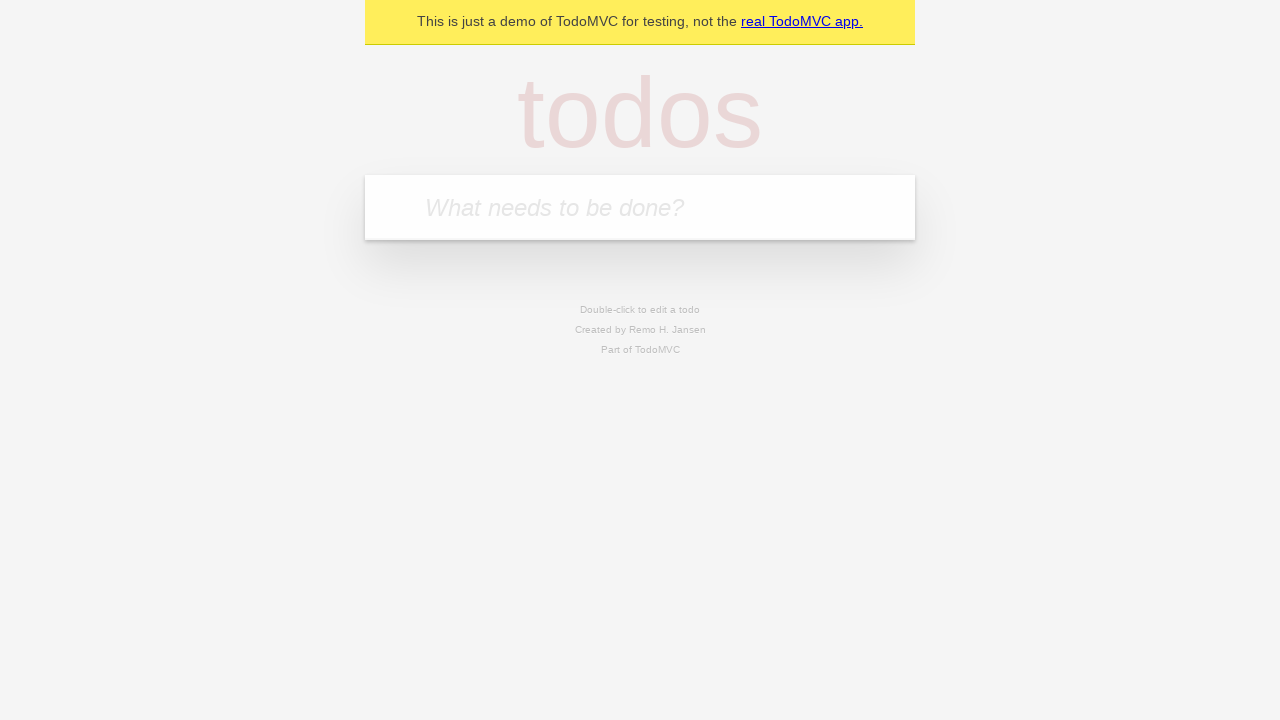

Filled new todo input with 'buy some cheese' on .new-todo
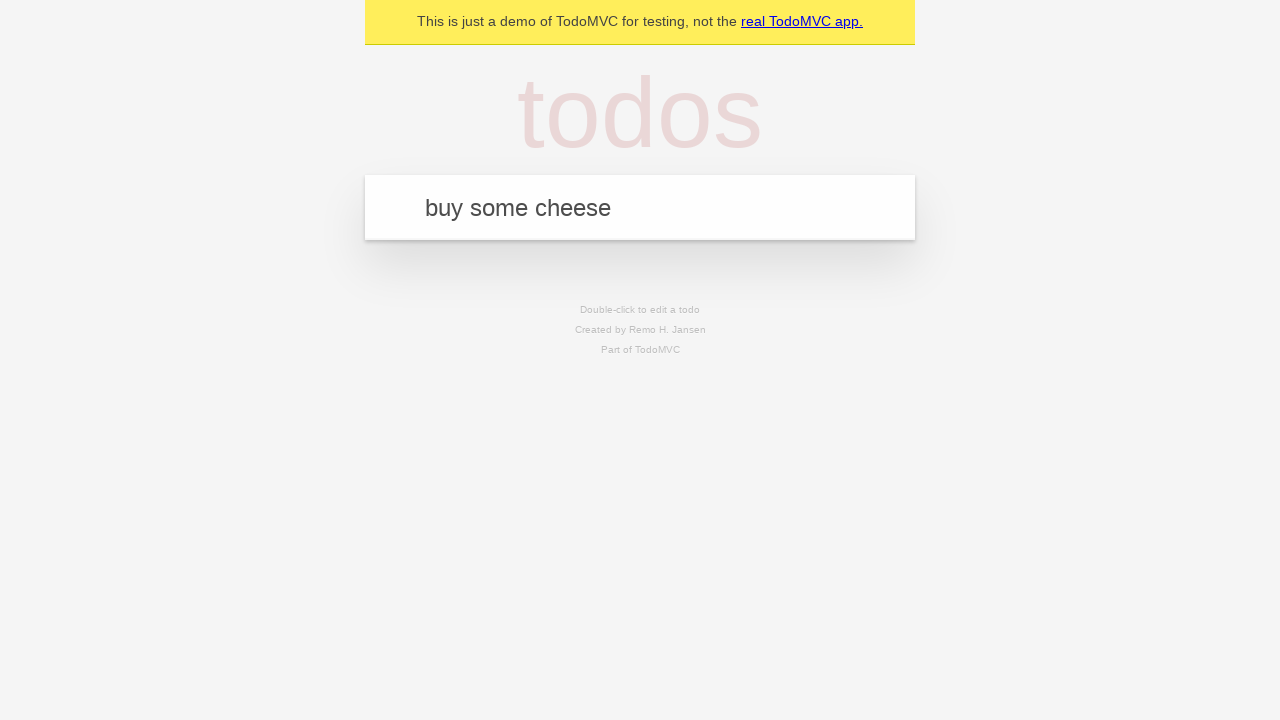

Pressed Enter to create first todo on .new-todo
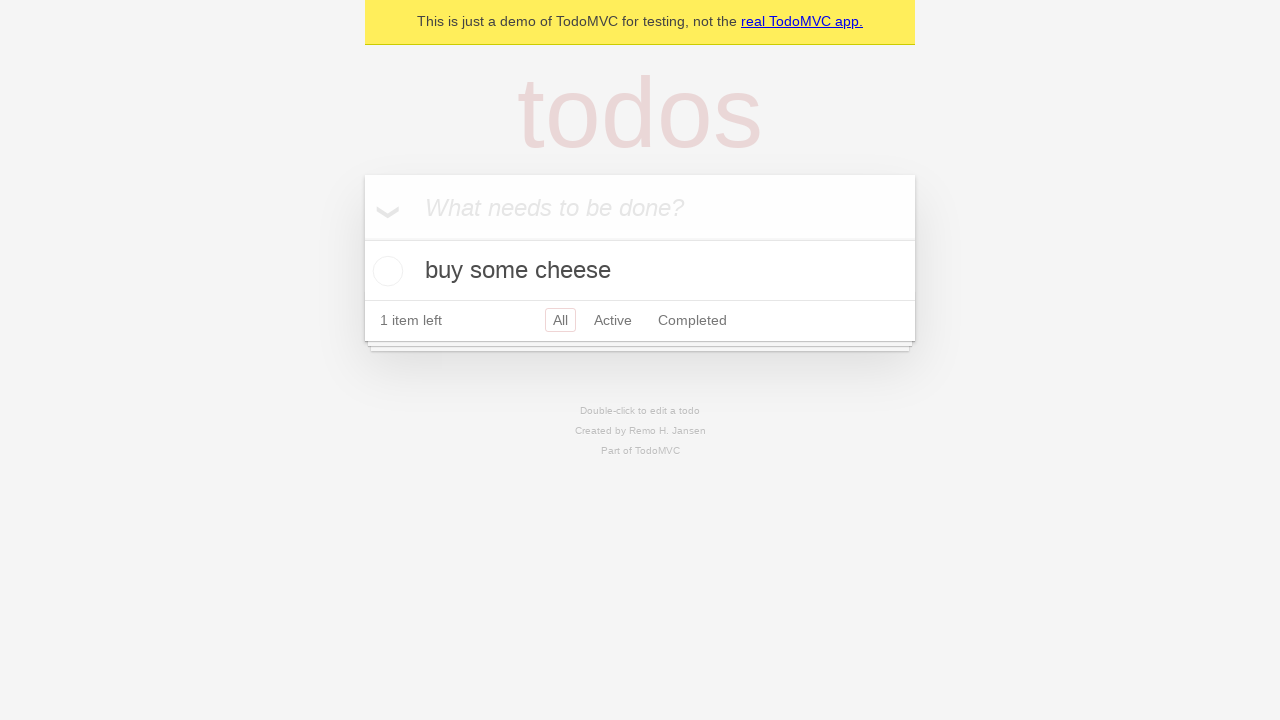

Filled new todo input with 'feed the cat' on .new-todo
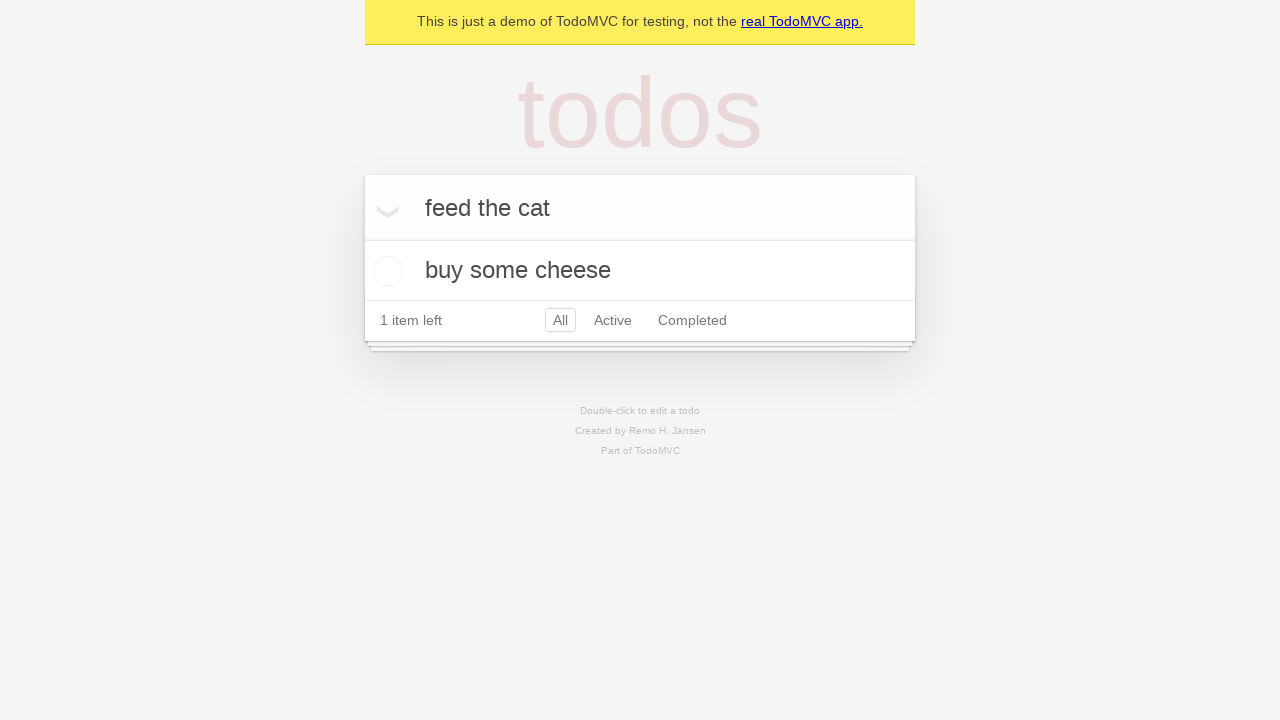

Pressed Enter to create second todo on .new-todo
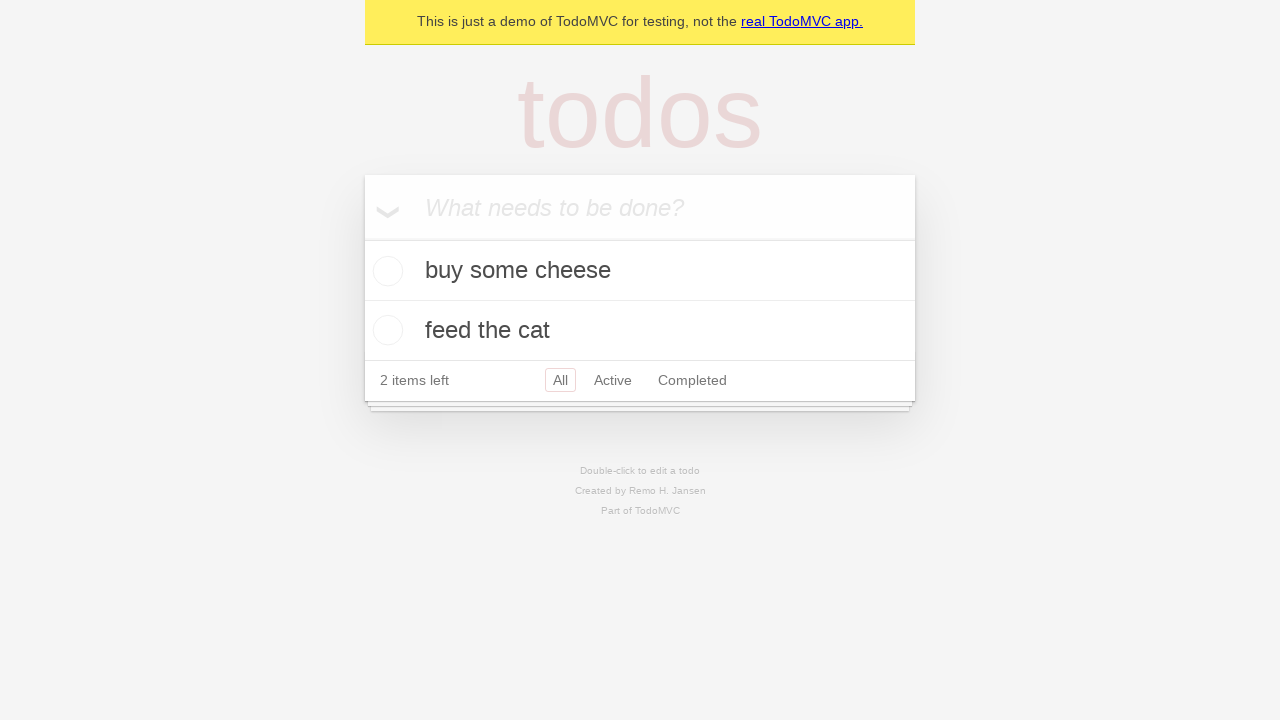

Filled new todo input with 'book a doctors appointment' on .new-todo
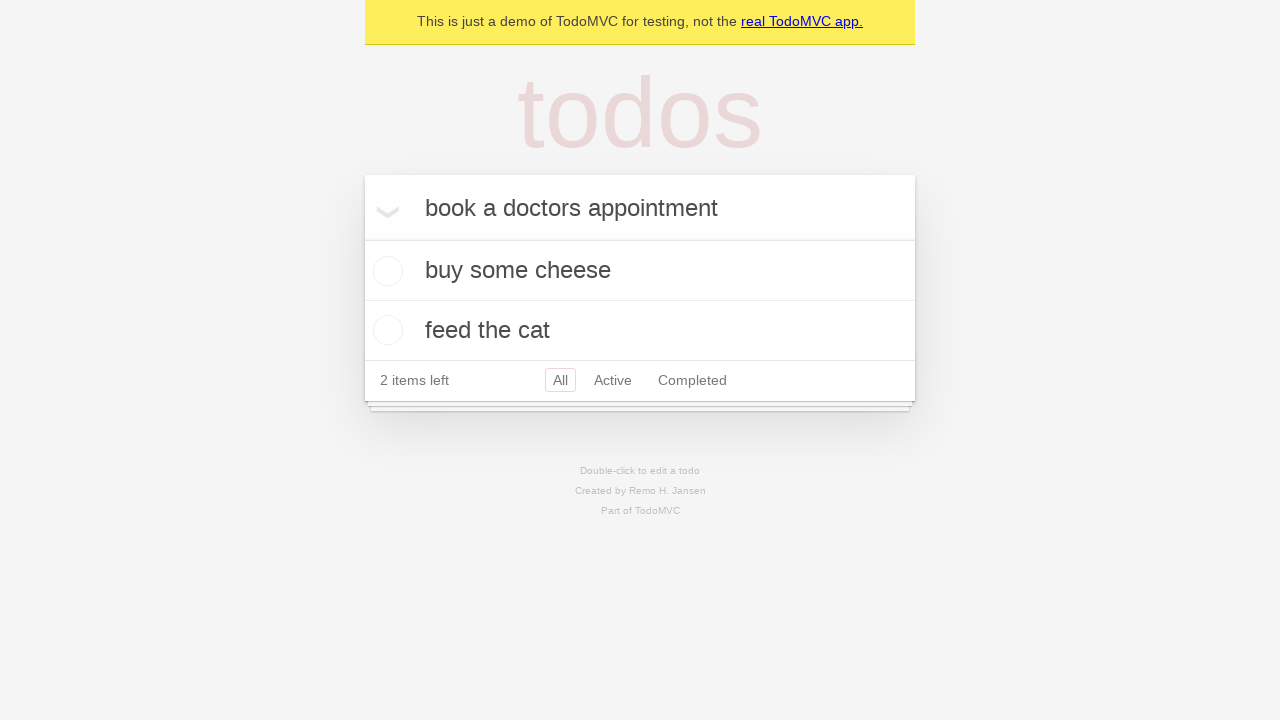

Pressed Enter to create third todo on .new-todo
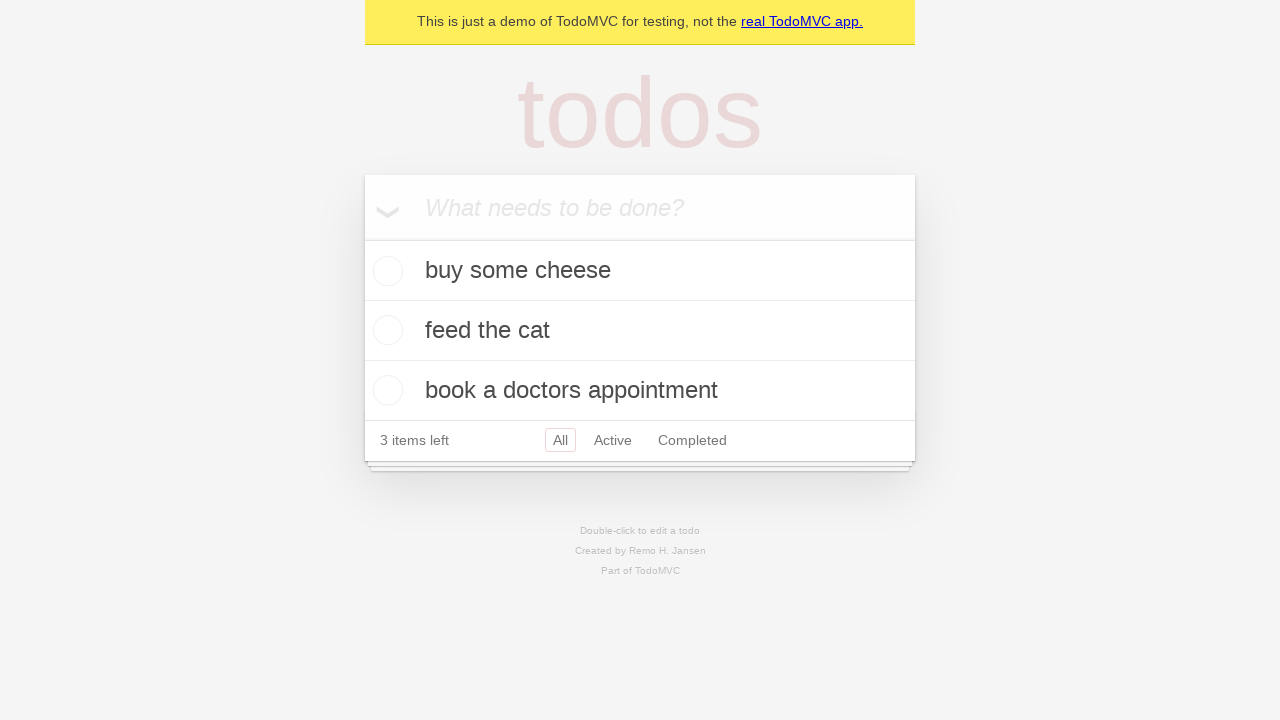

Waited for all three todos to appear in the list
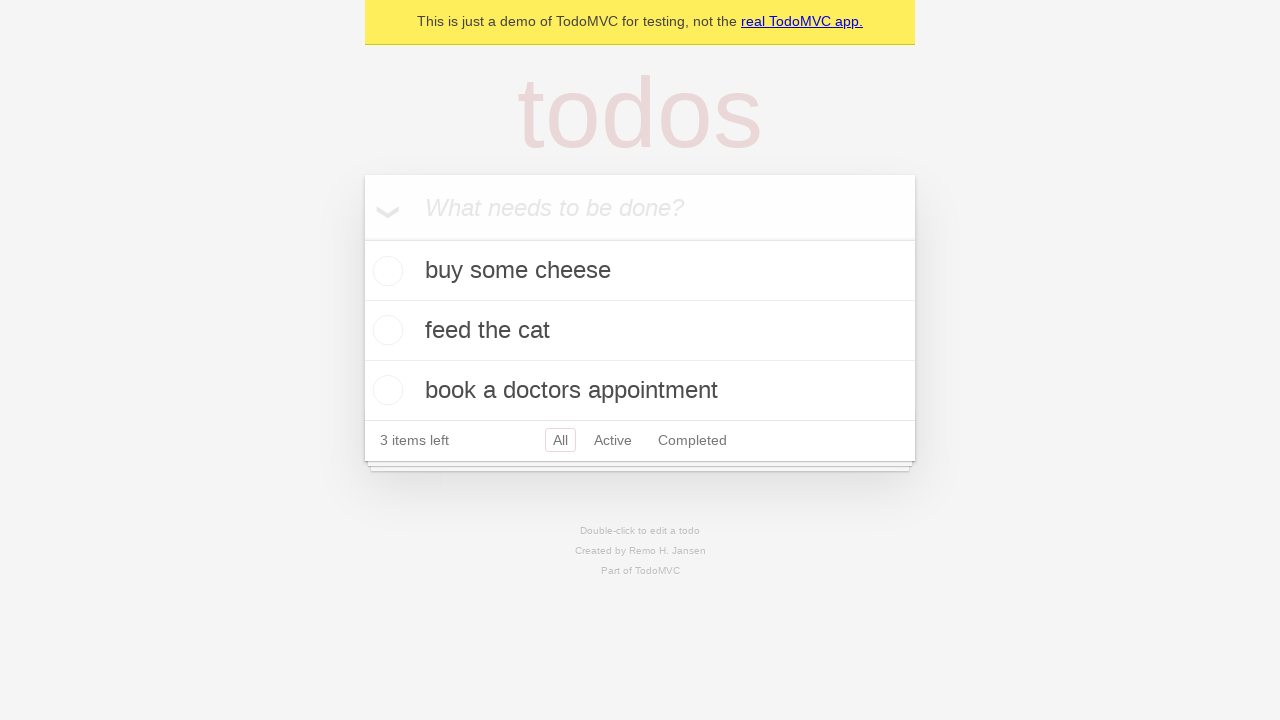

Checked the second todo item as completed at (385, 330) on .todo-list li .toggle >> nth=1
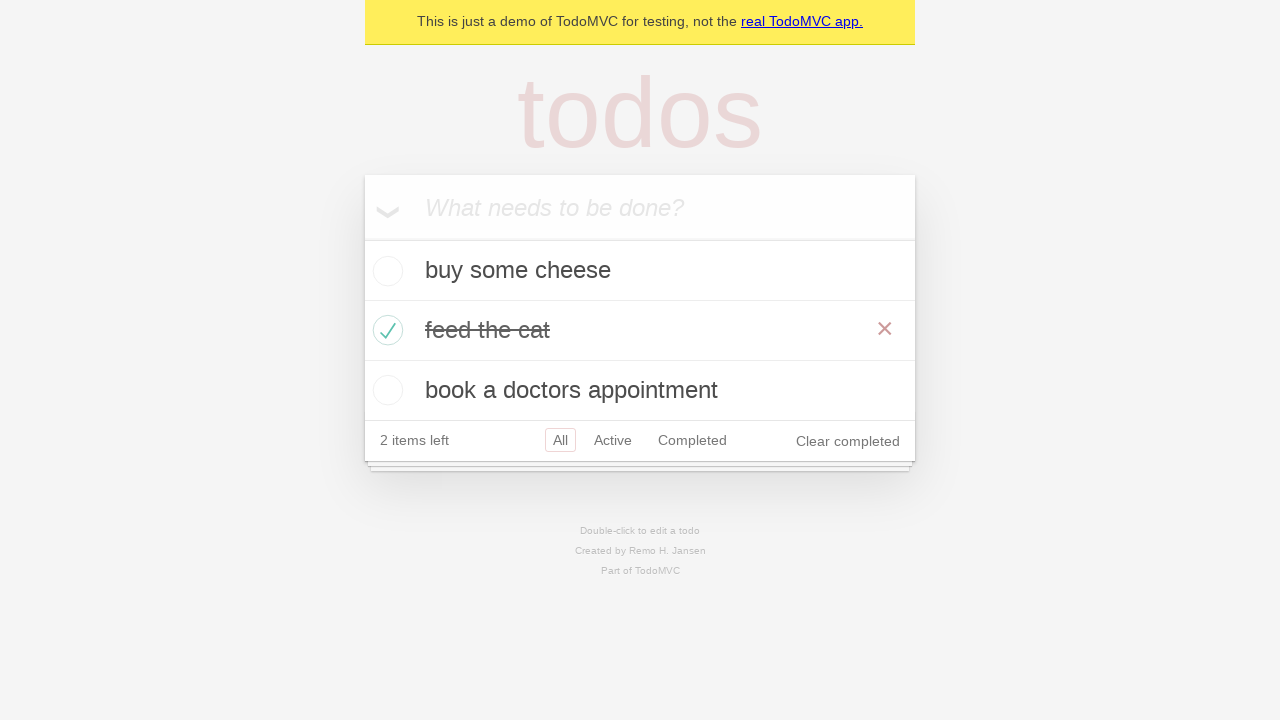

Clicked on 'All' filter to show all todos at (560, 440) on .filters >> text=All
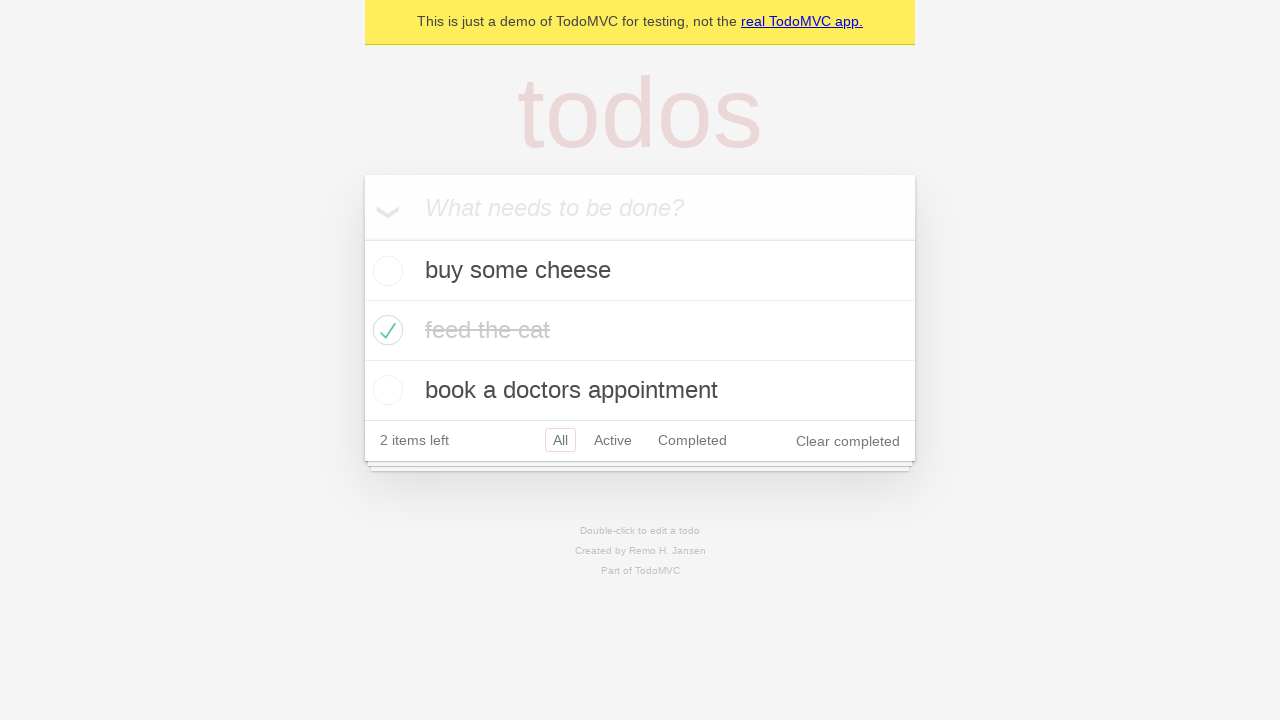

Clicked on 'Active' filter to show active todos only at (613, 440) on .filters >> text=Active
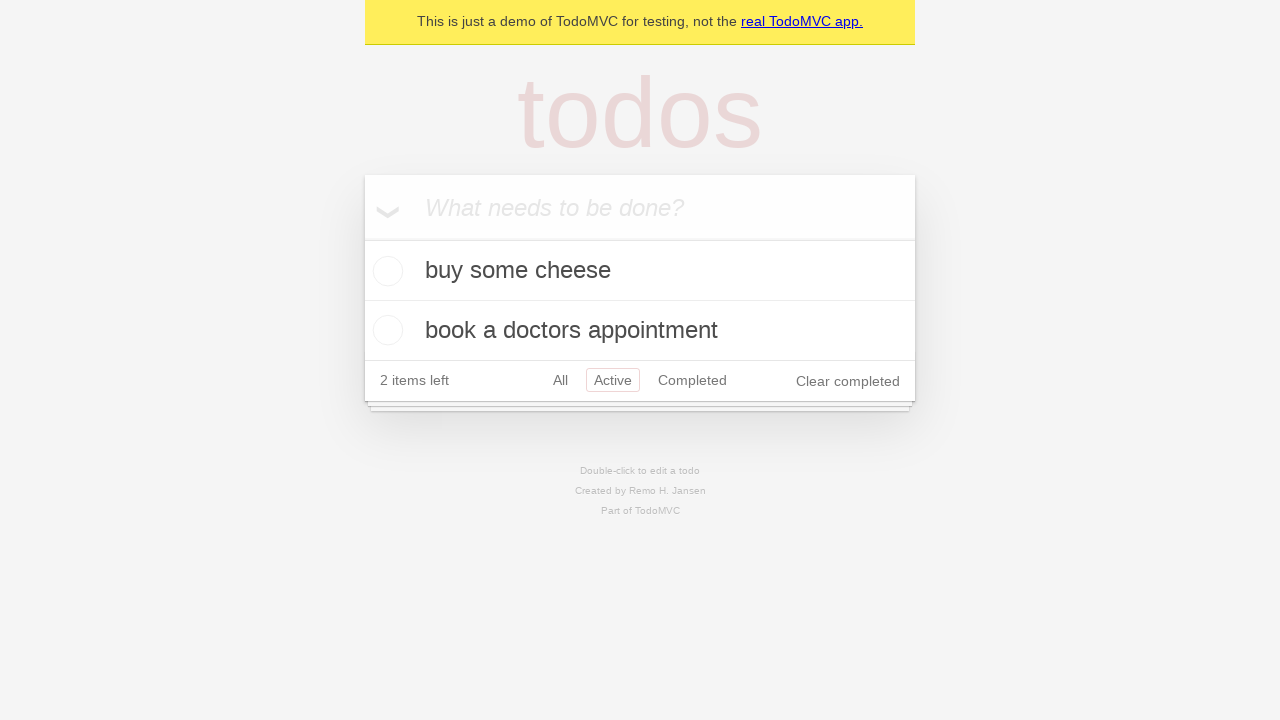

Clicked on 'Completed' filter to show completed todos only at (692, 380) on .filters >> text=Completed
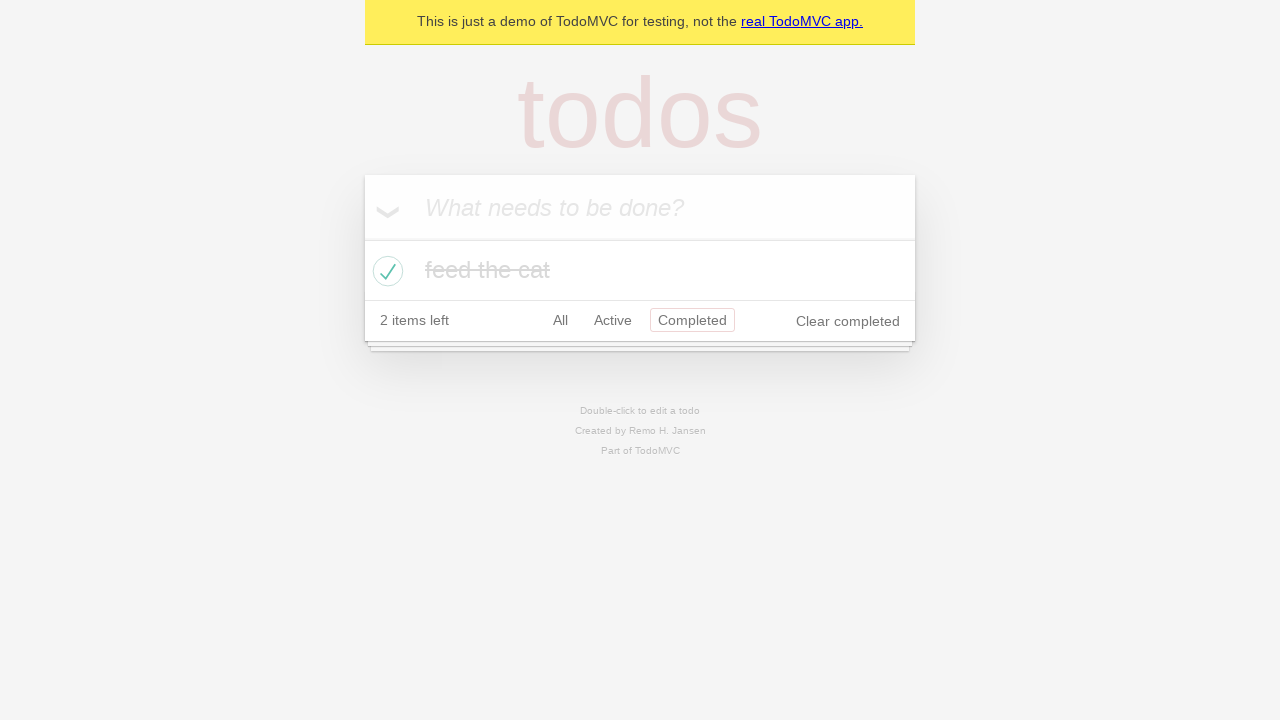

Navigated back using browser back button to 'Active' filter view
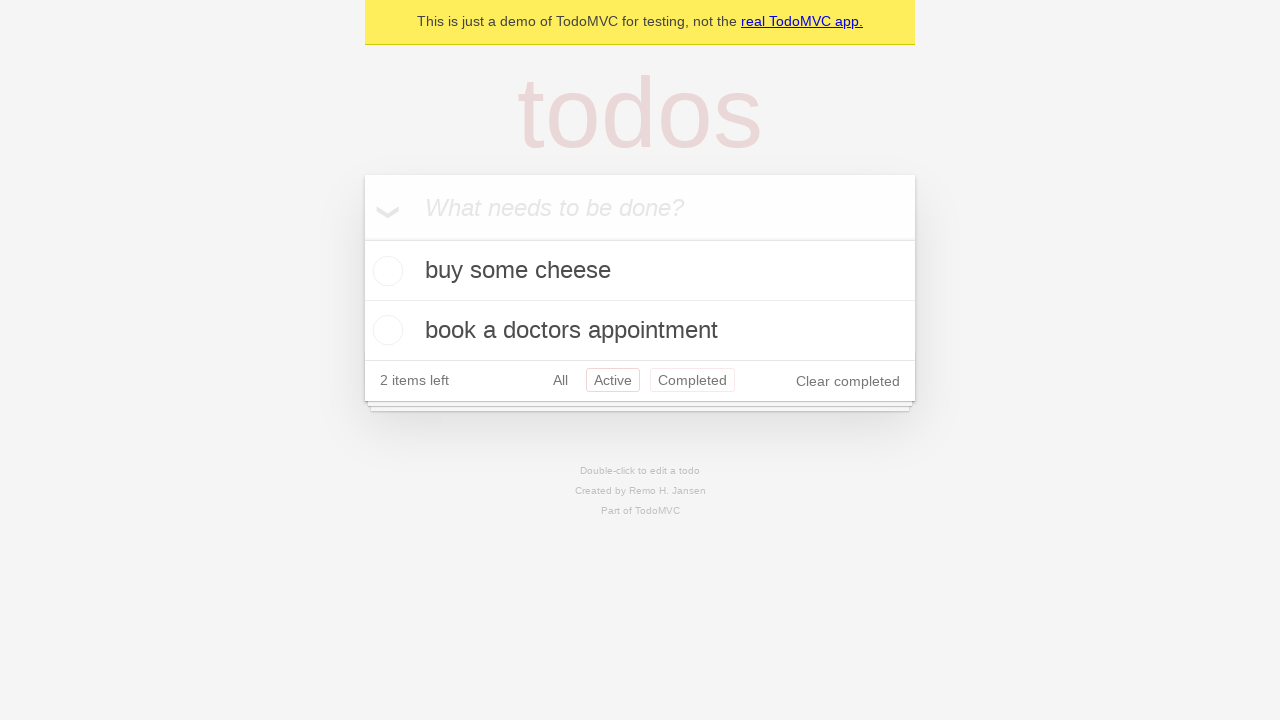

Navigated back again using browser back button to 'All' filter view
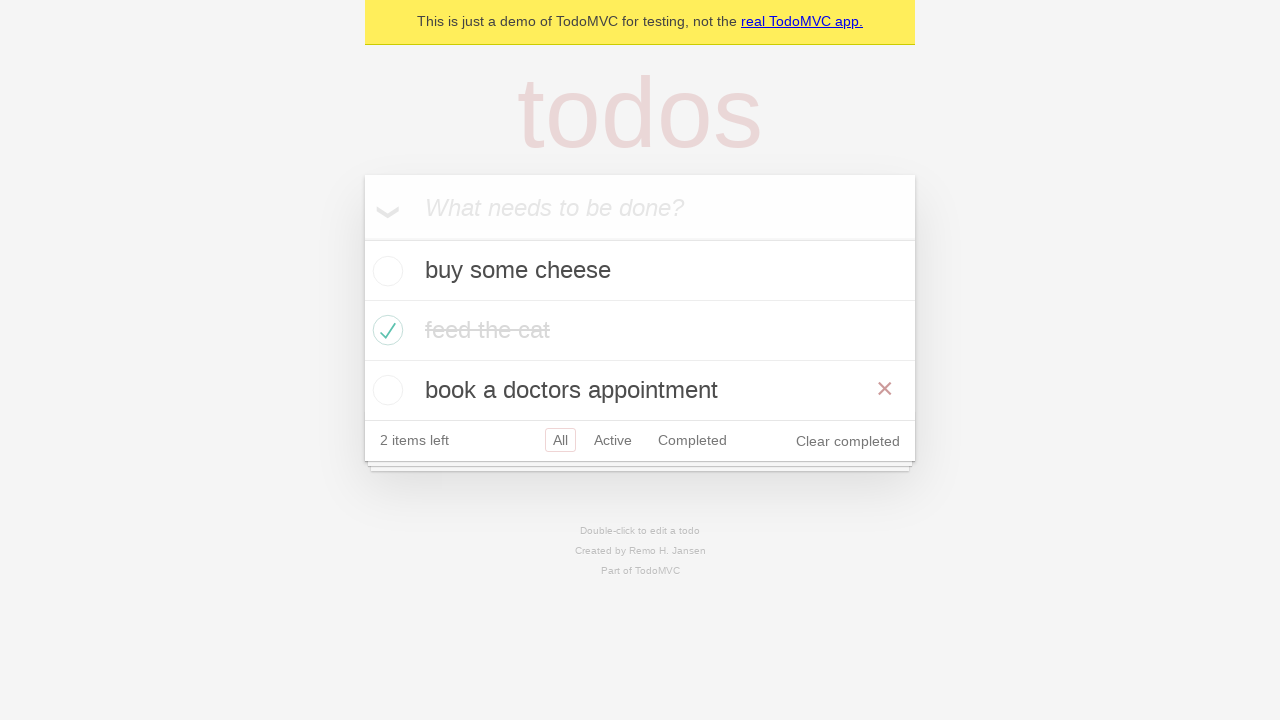

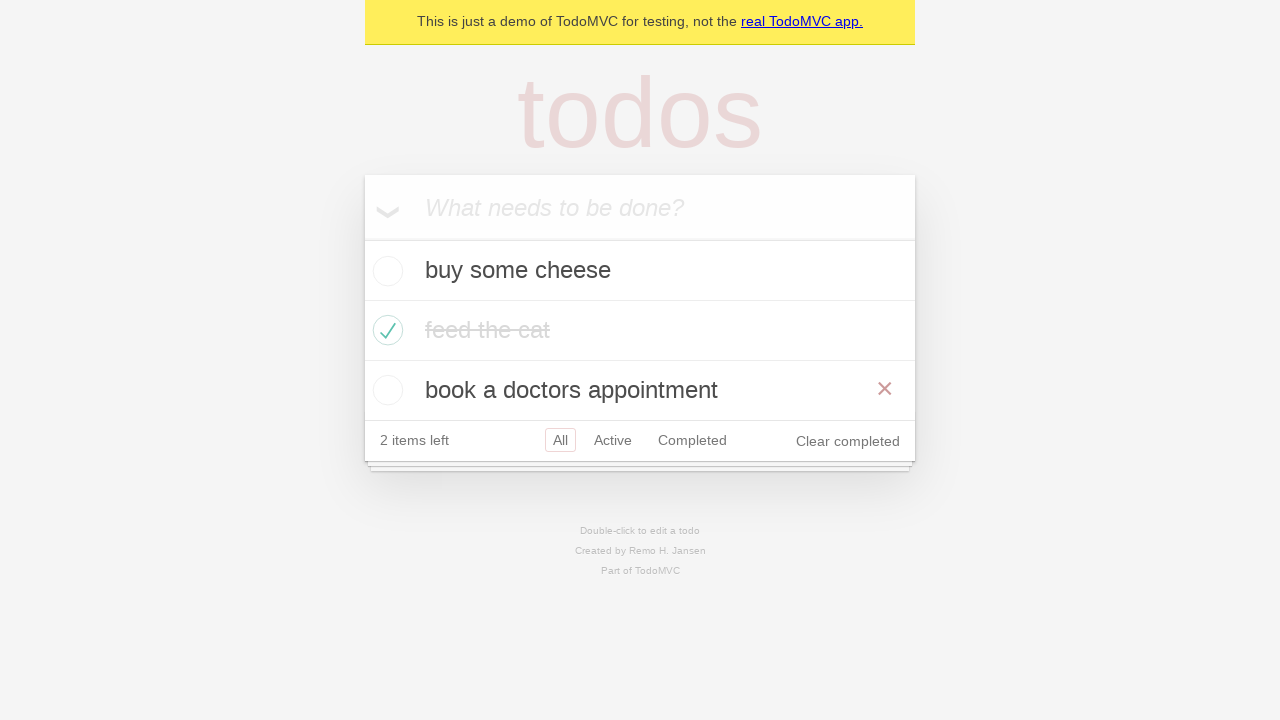